Tests editing a completed task on the Completed filter

Starting URL: https://todomvc4tasj.herokuapp.com/#/completed

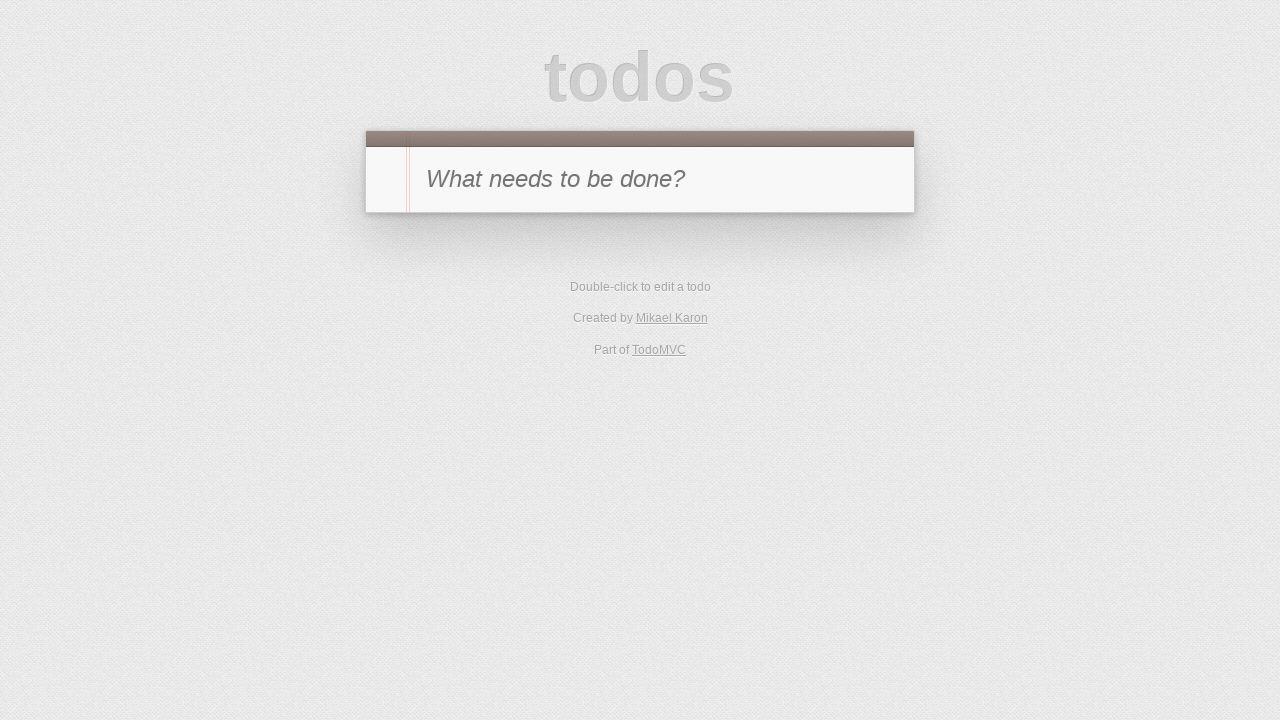

Set up completed task in localStorage with title 'a'
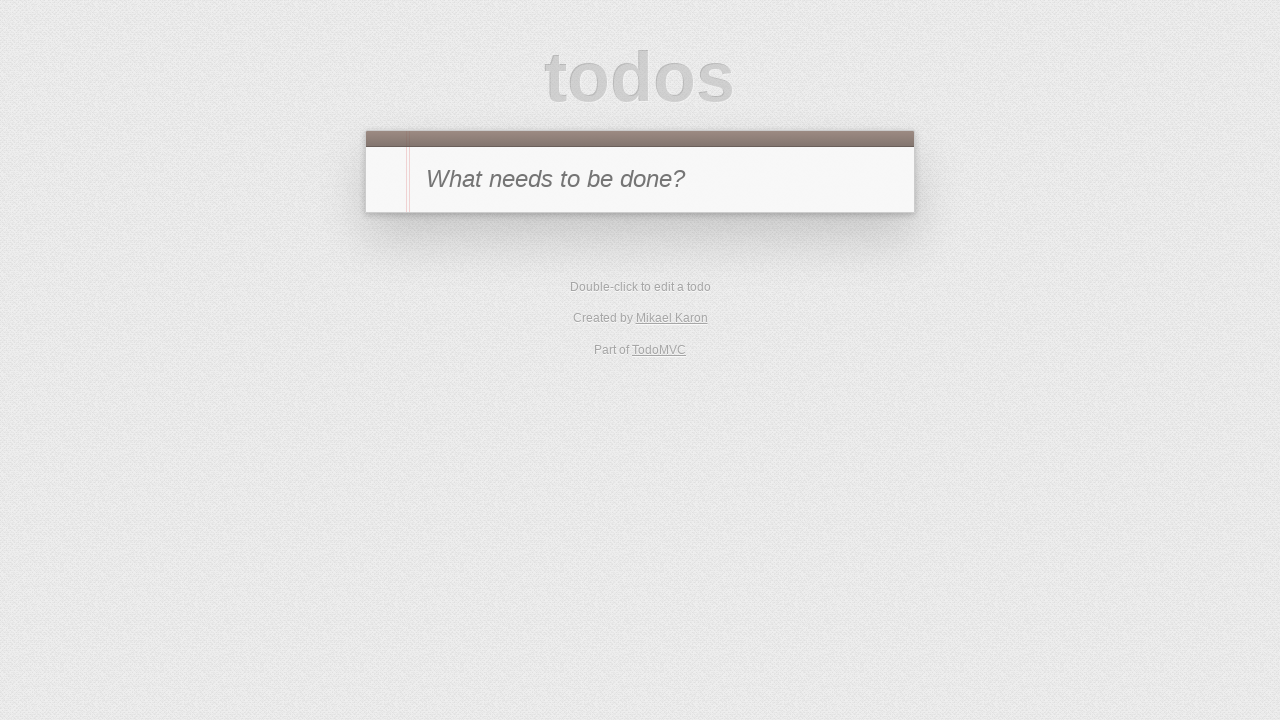

Reloaded page to display the completed task
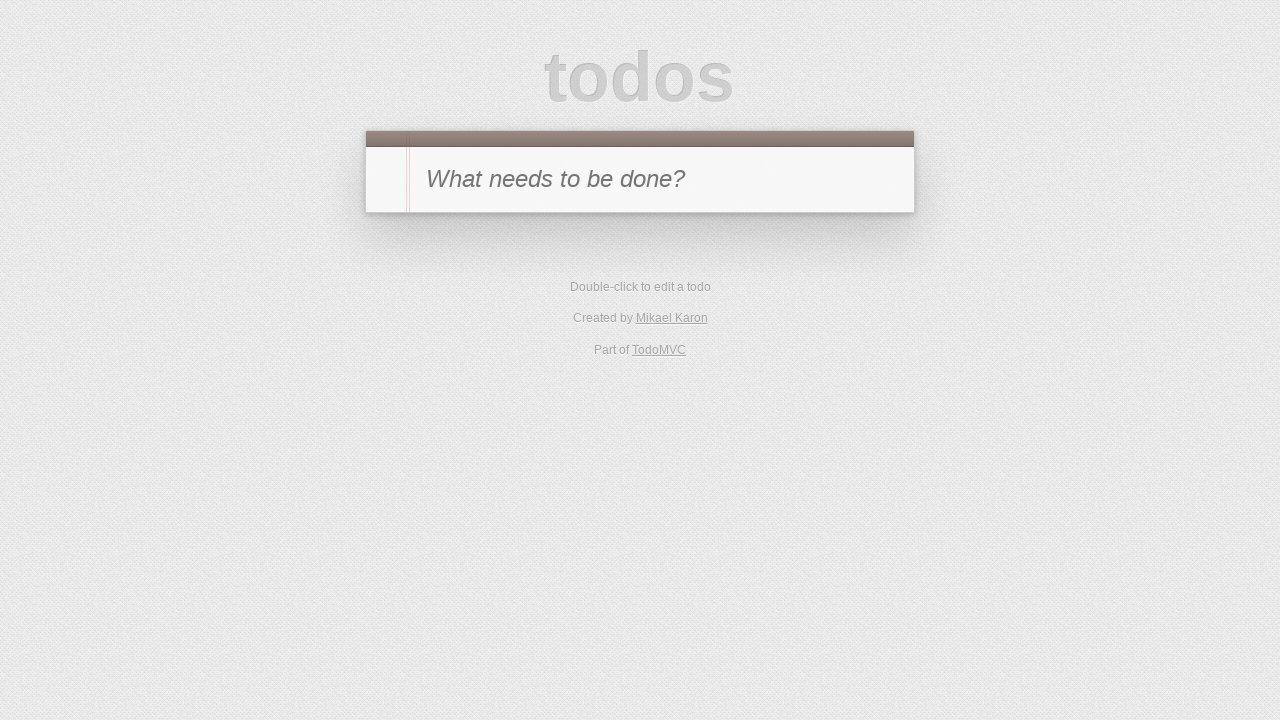

Double-clicked on the completed task label to enter edit mode at (662, 242) on #todo-list li:has-text('a') label
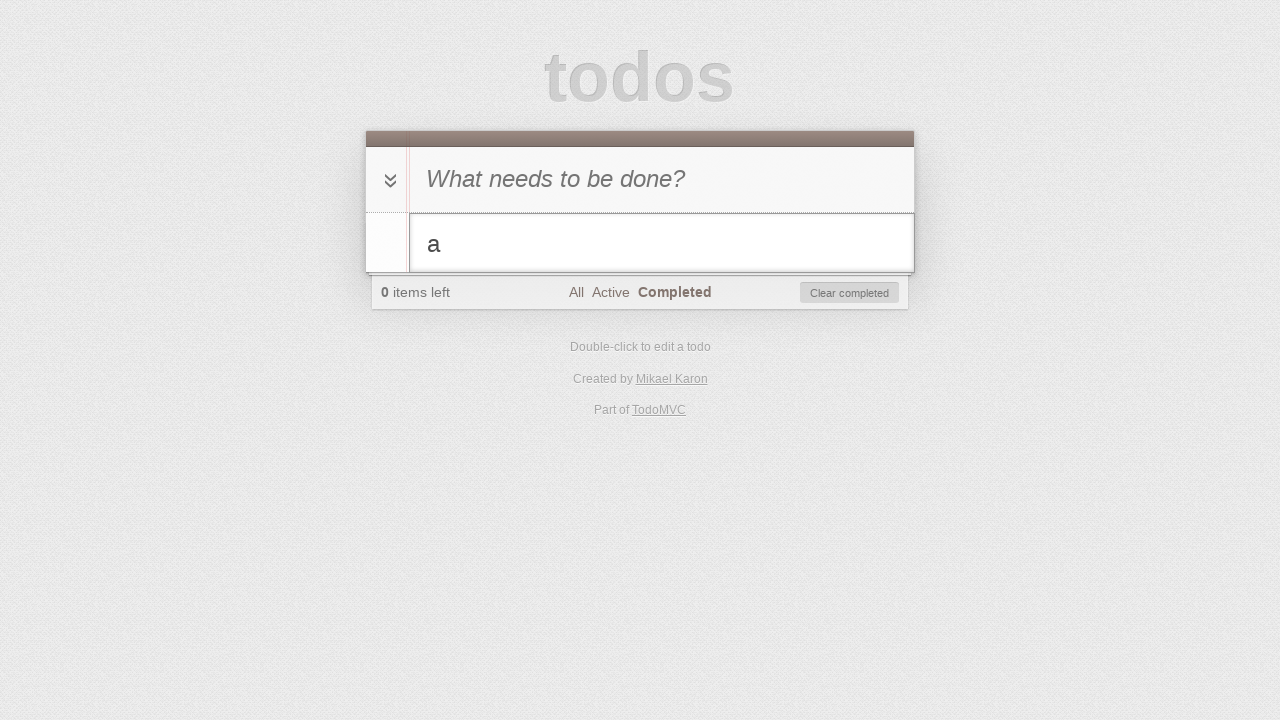

Filled edit field with new text 'a-edited' on #todo-list li.editing .edit
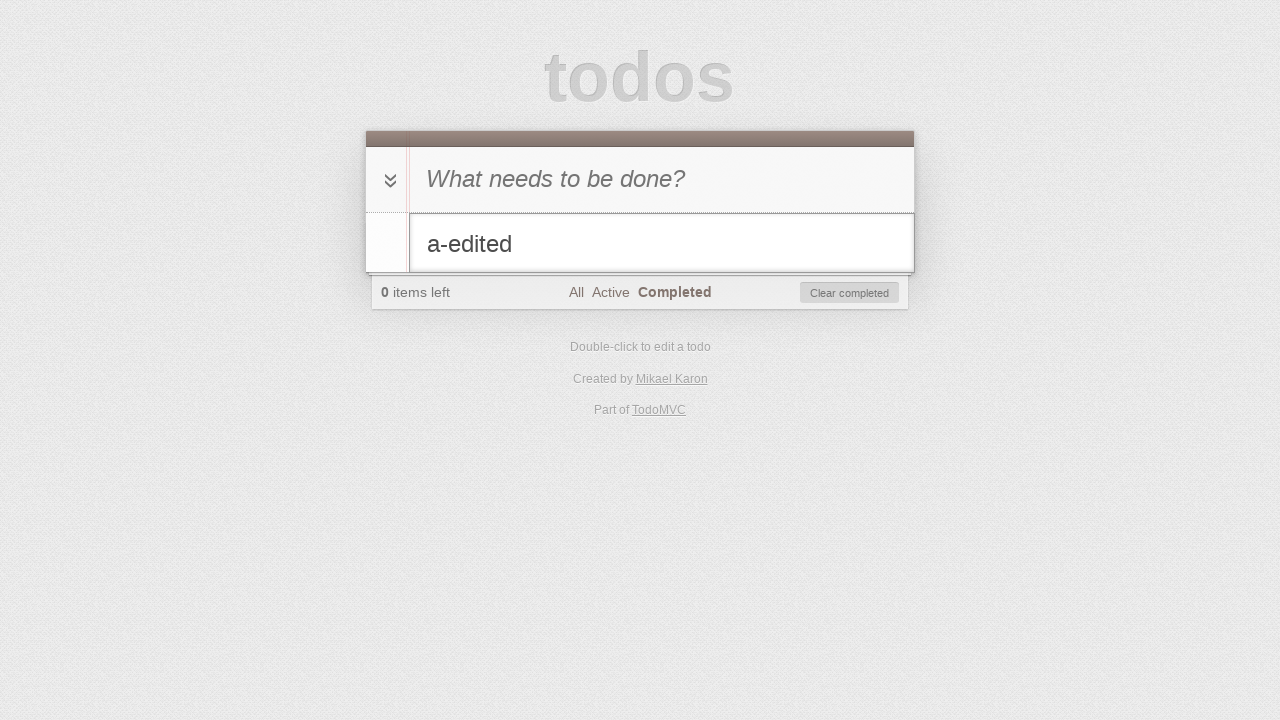

Pressed Enter to save the edited task on #todo-list li.editing .edit
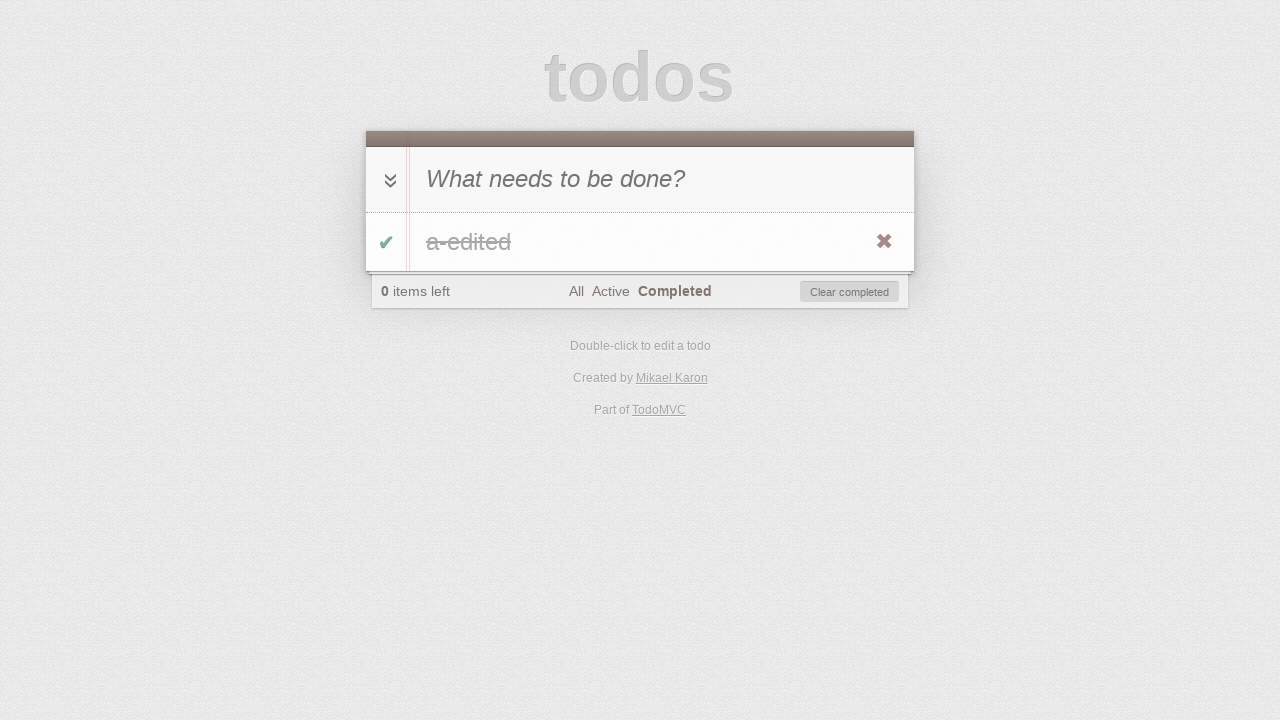

Verified that the edited task with text 'a-edited' is now displayed
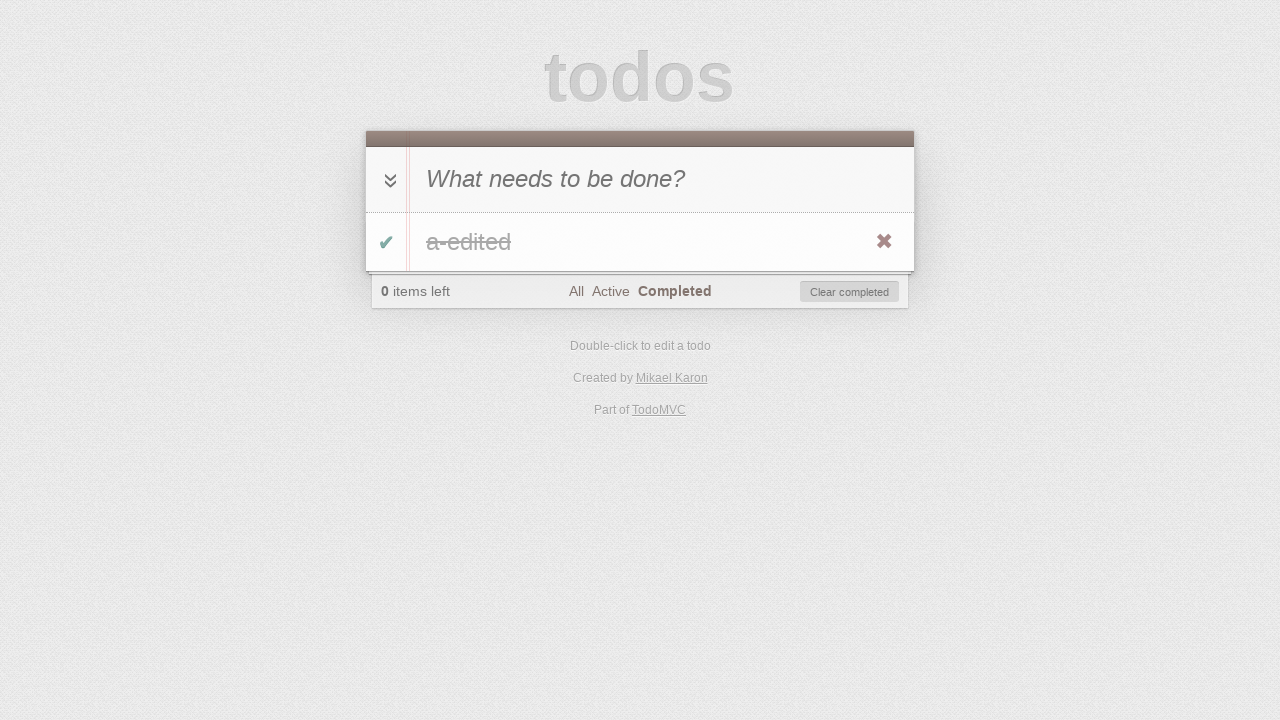

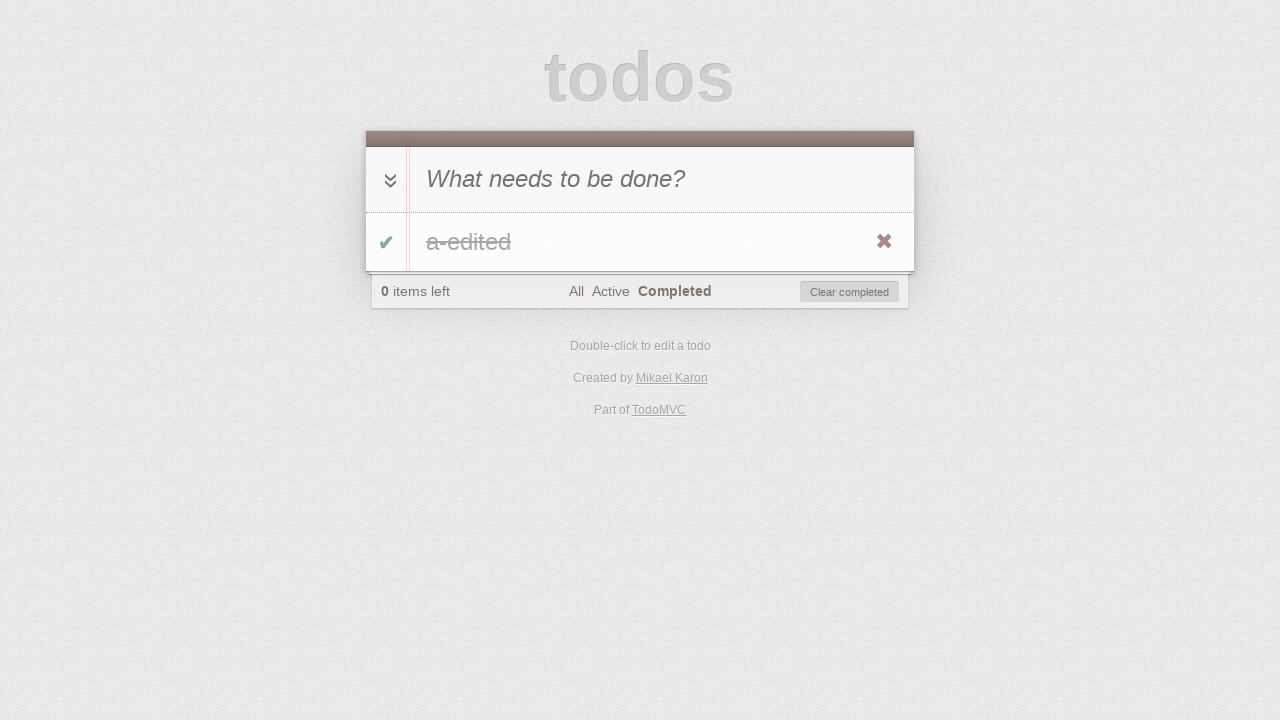